Tests JavaScript confirmation dialog by clicking the confirm button, accepting it, and verifying the result

Starting URL: https://the-internet.herokuapp.com/javascript_alerts

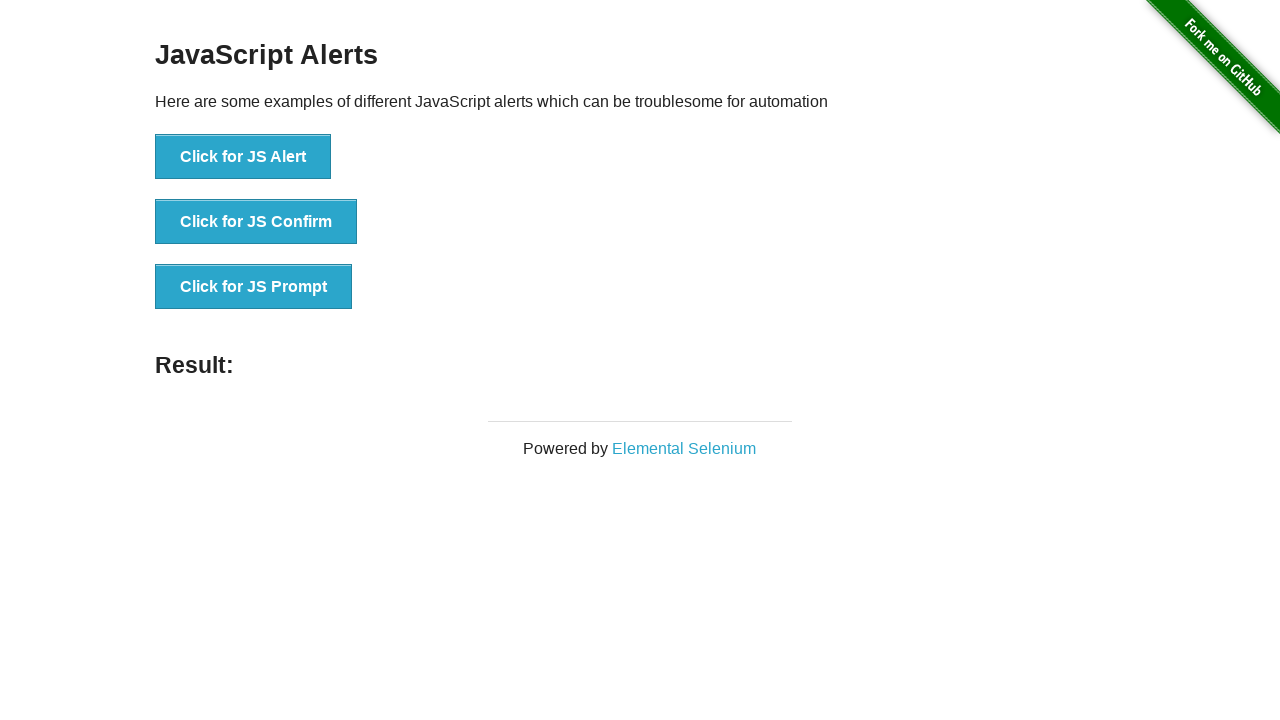

Clicked button to trigger JavaScript confirmation dialog at (256, 222) on xpath=//button[text()='Click for JS Confirm']
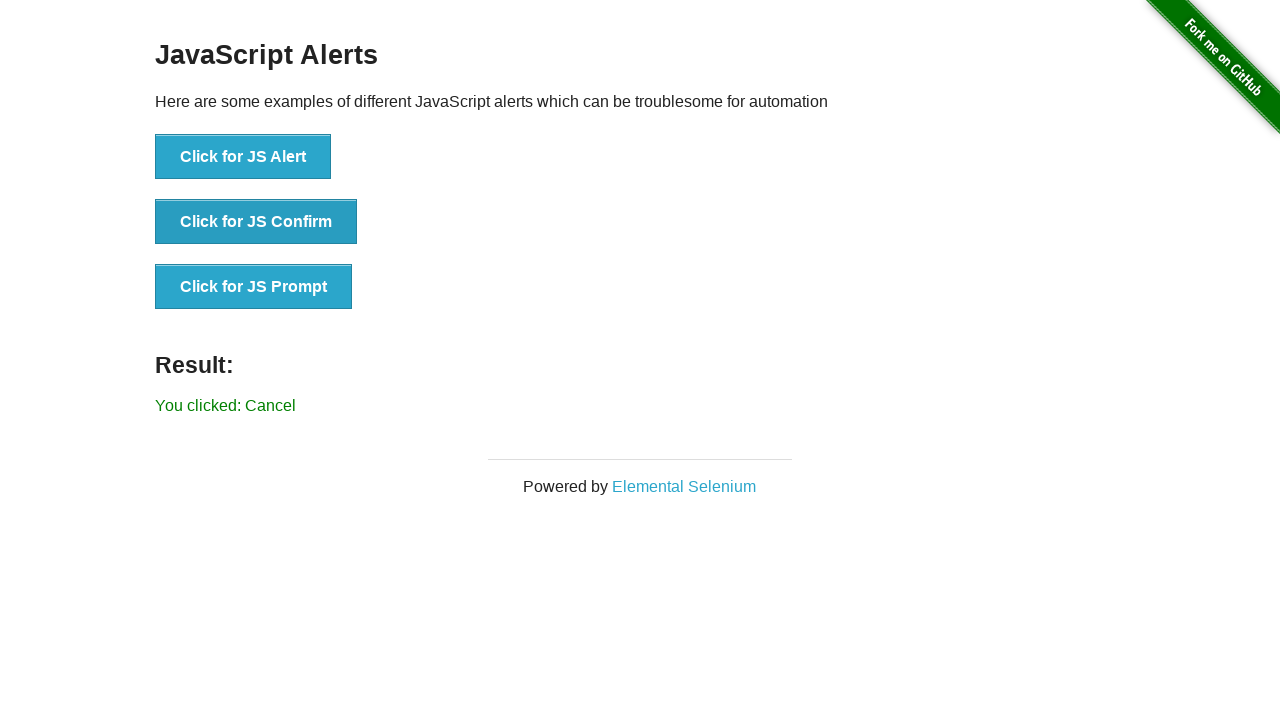

Set up dialog handler to accept confirmation
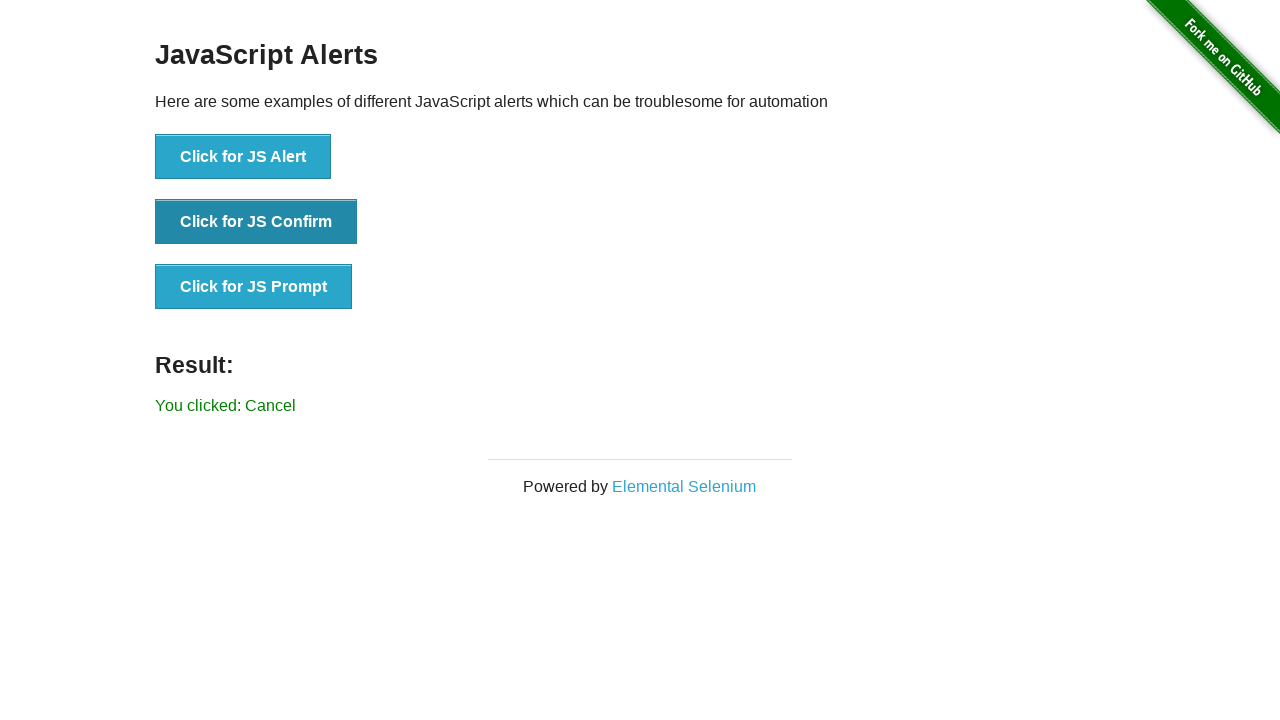

Verified result message is displayed after accepting confirmation
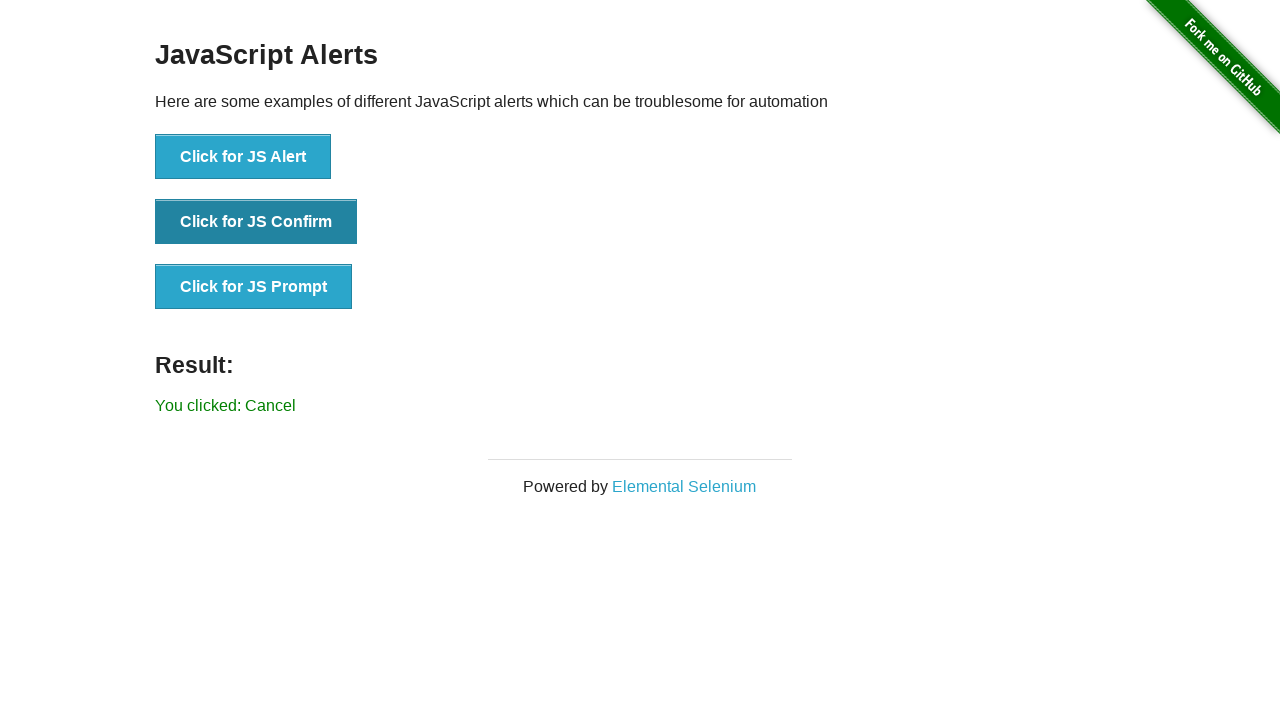

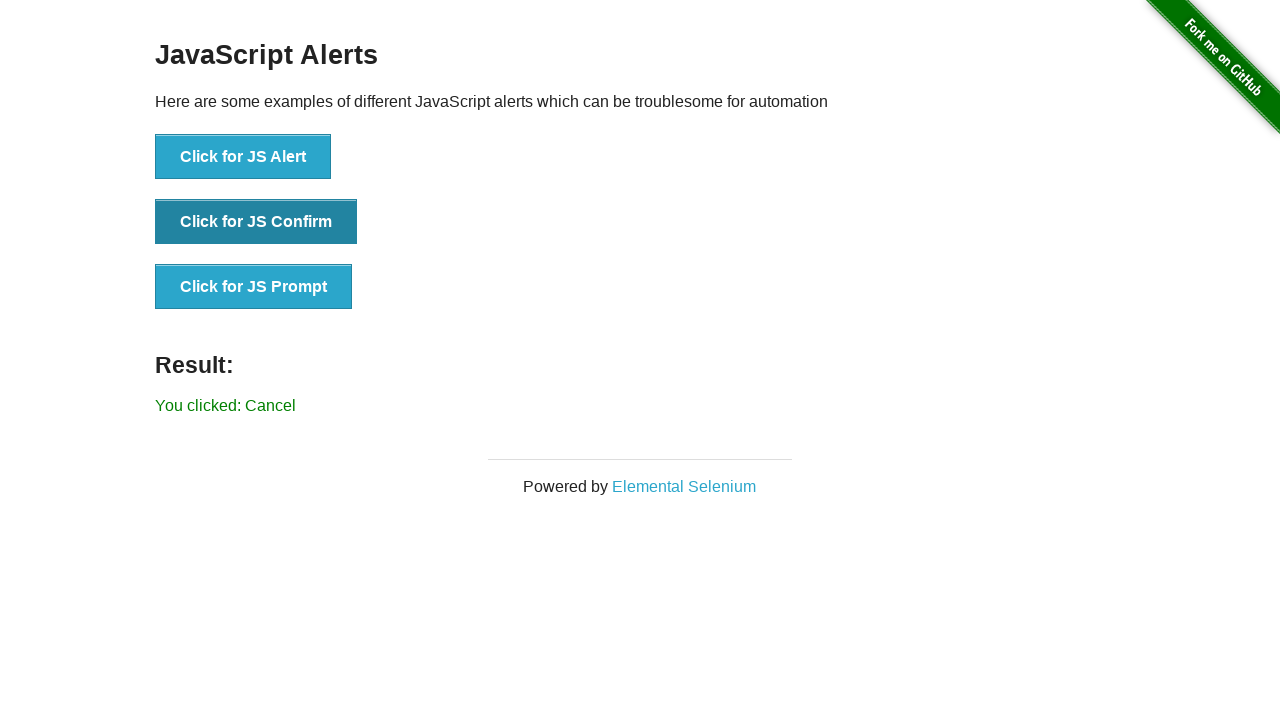